Tests browser navigation functionality by clicking a Download link, then using back, forward, and refresh navigation actions

Starting URL: https://www.selenium.dev/

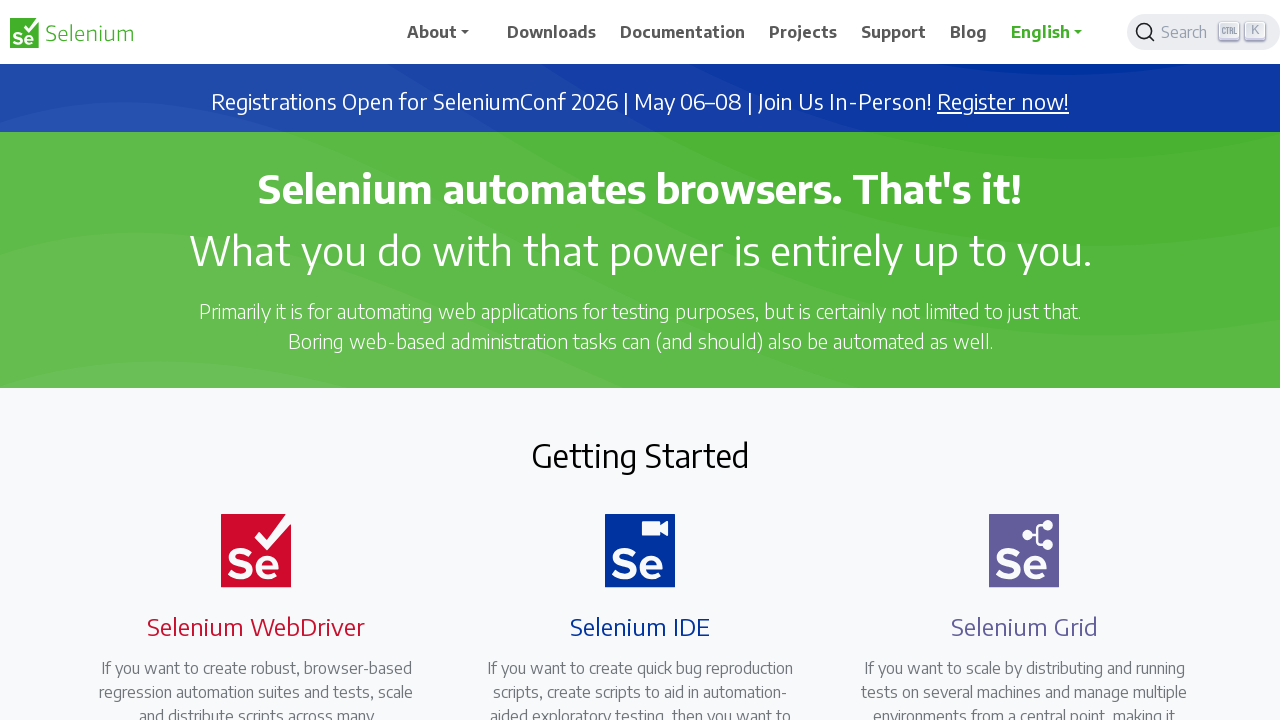

Clicked the Download link at (552, 32) on text=Download
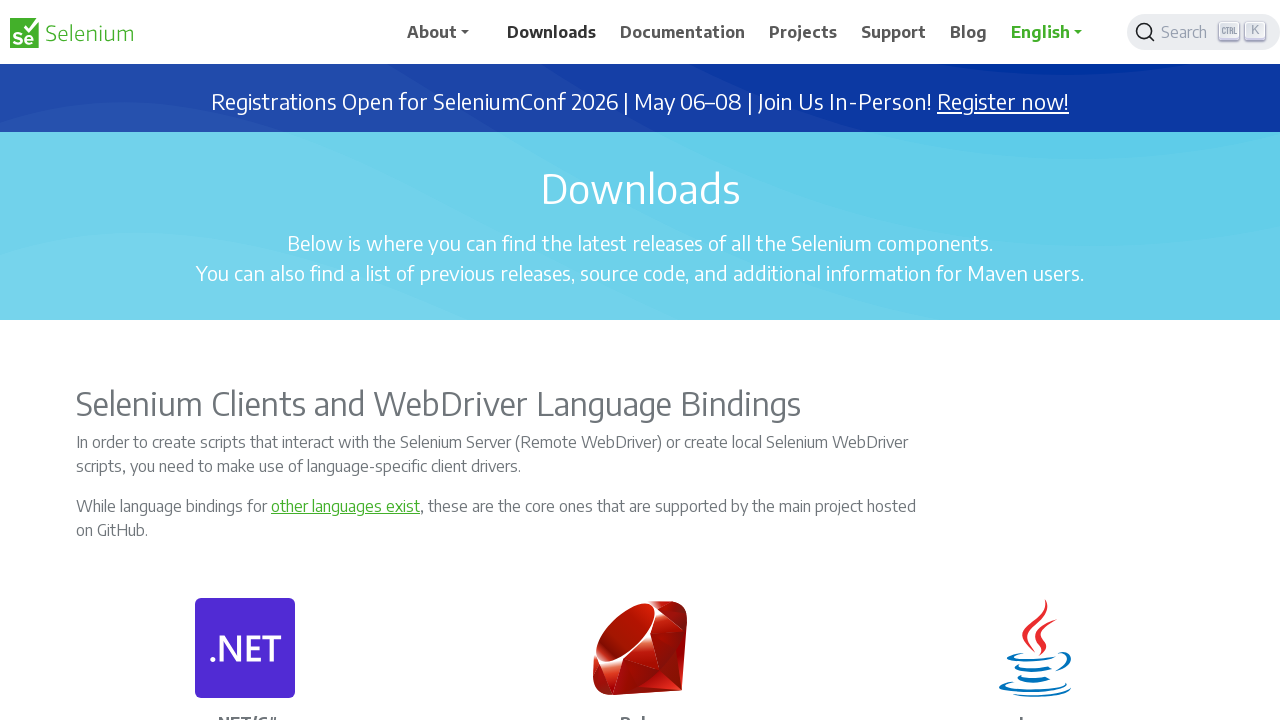

Download page loaded and network idle
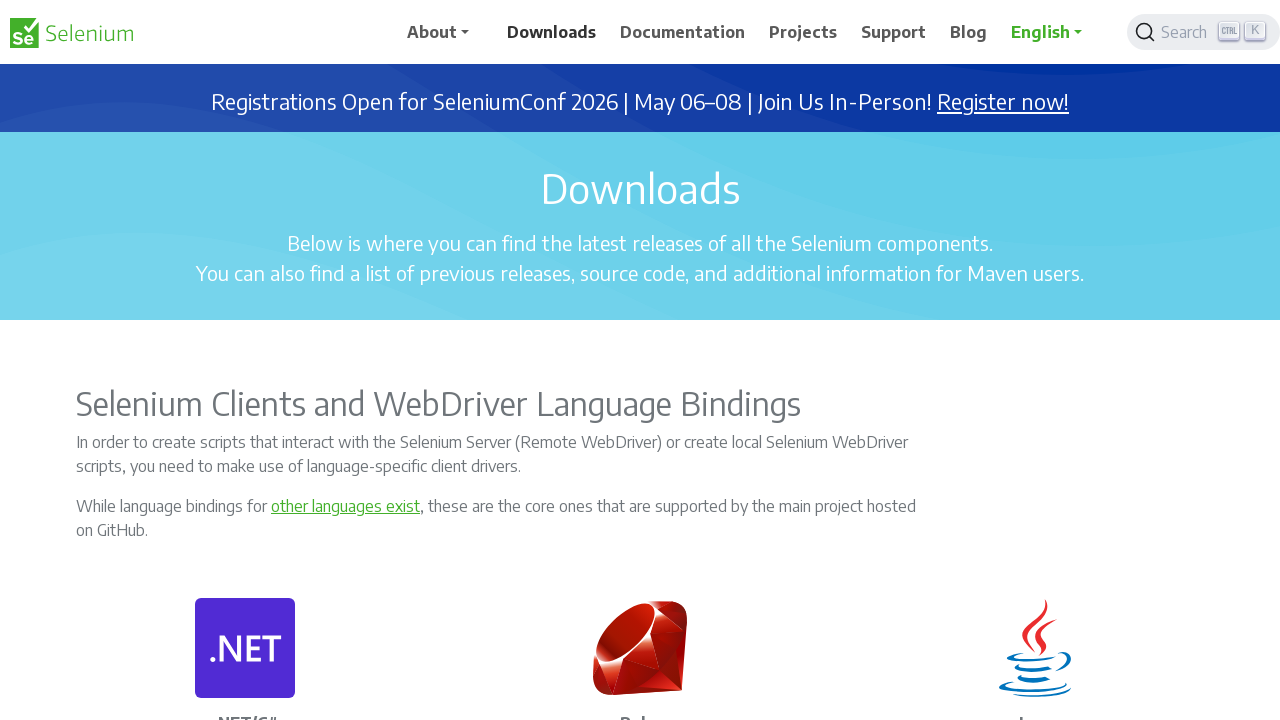

Navigated back to previous page
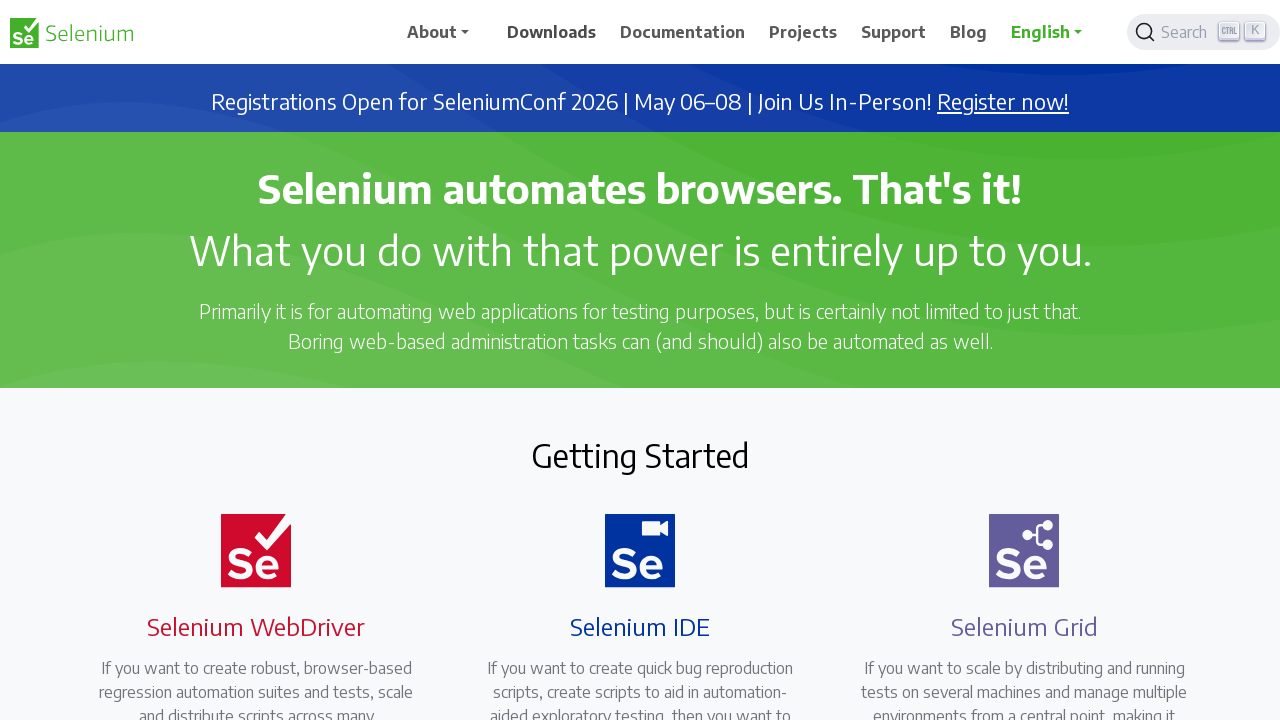

Navigated forward to Download page
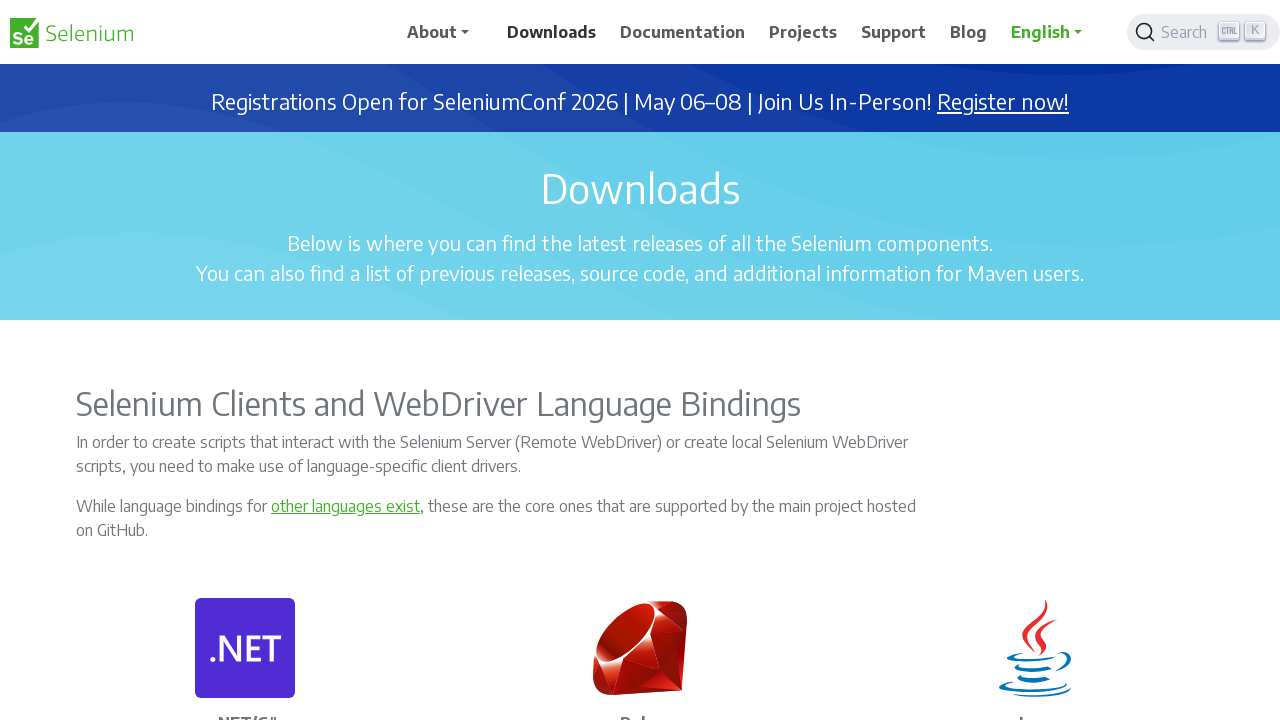

Refreshed the current page
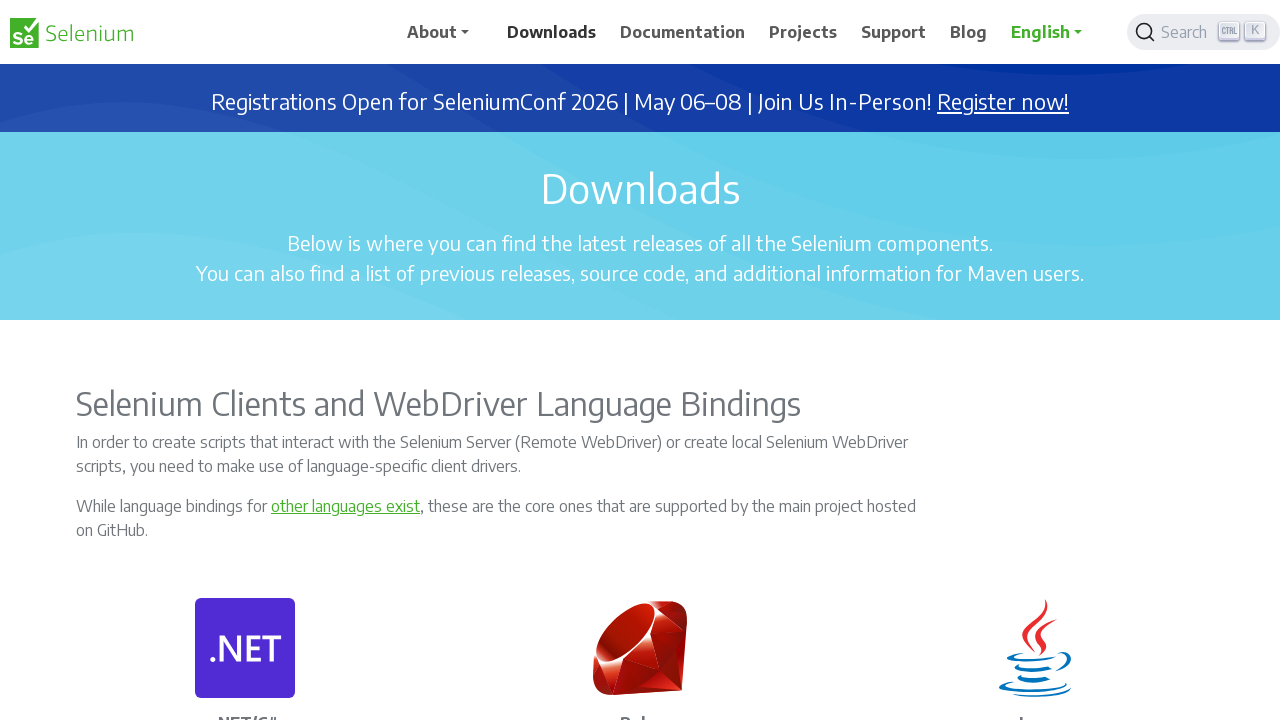

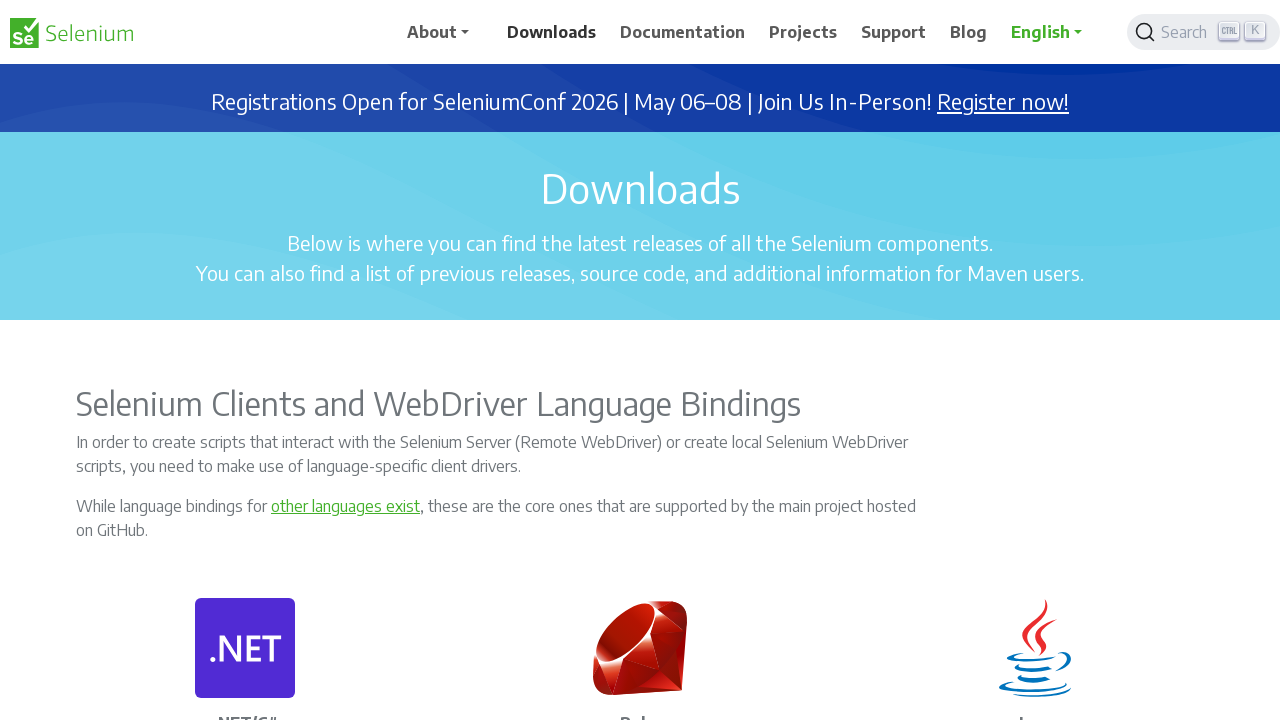